Fills out a travel booking form with departure city, destination city, and billing name information

Starting URL: https://automationbysqatools.blogspot.com/2021/05/dummy-website.html

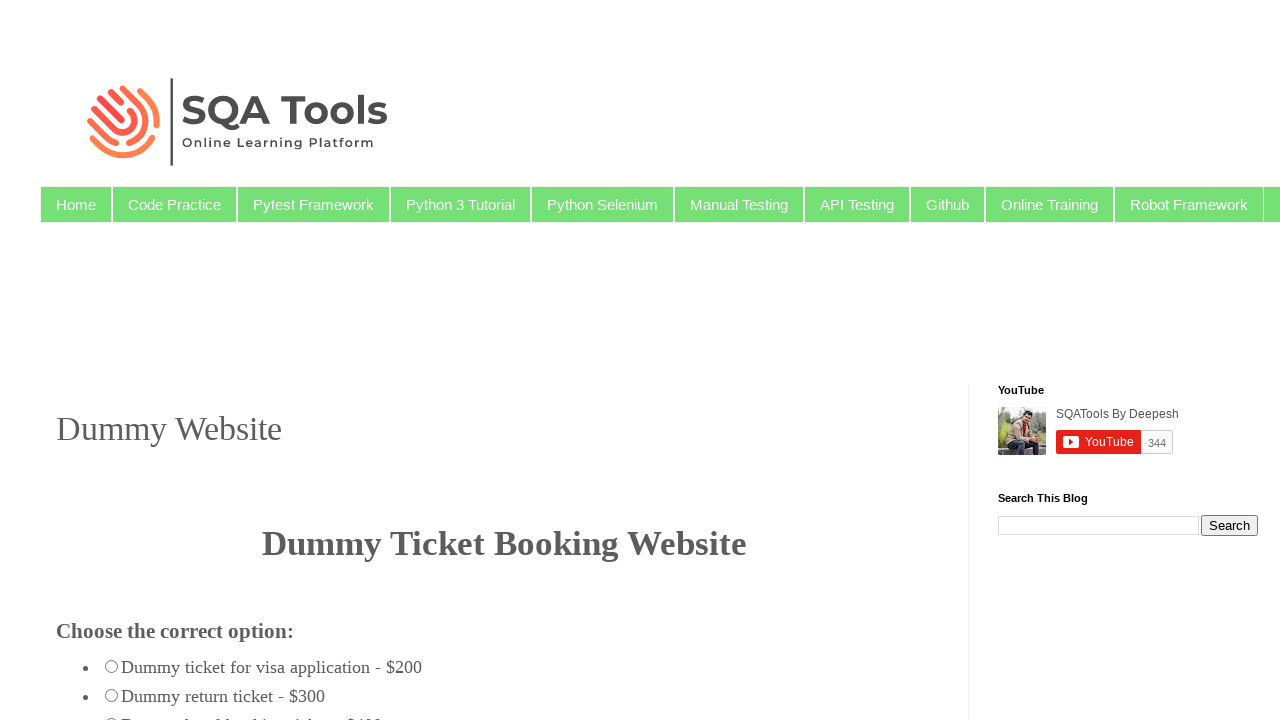

Navigated to travel booking form page
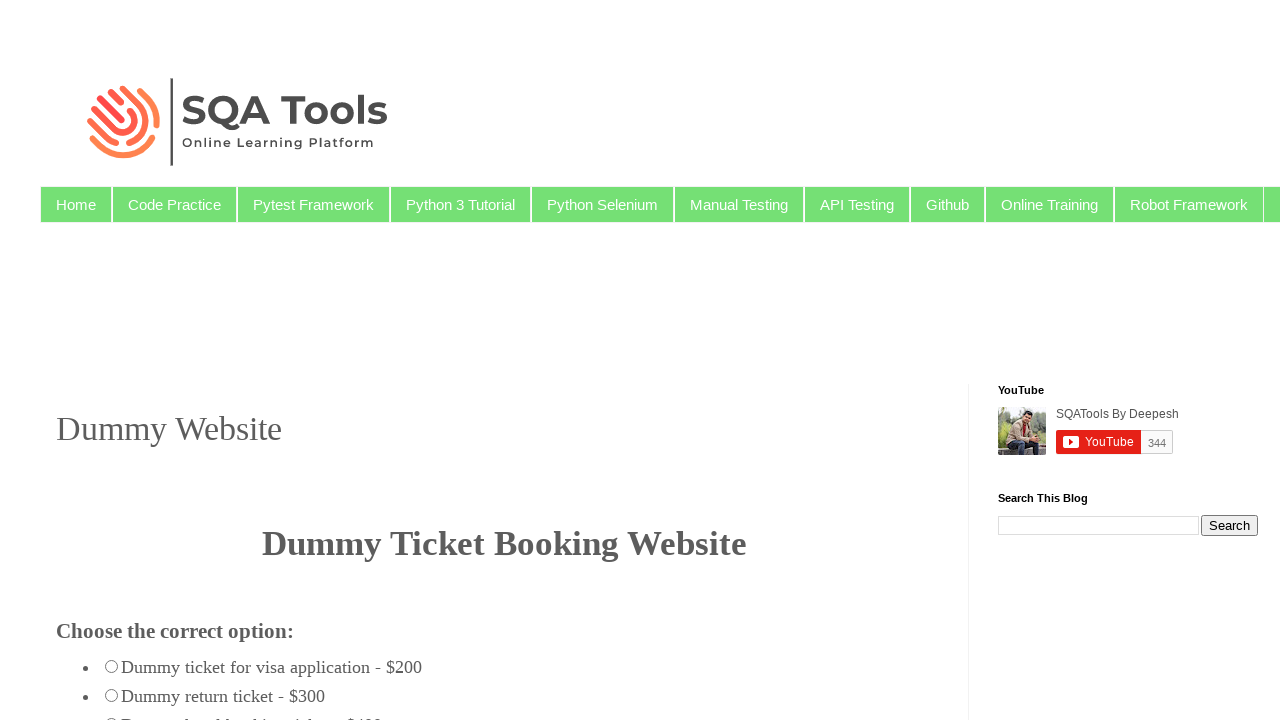

Filled departure city field with 'Mumbai' on #fromcity
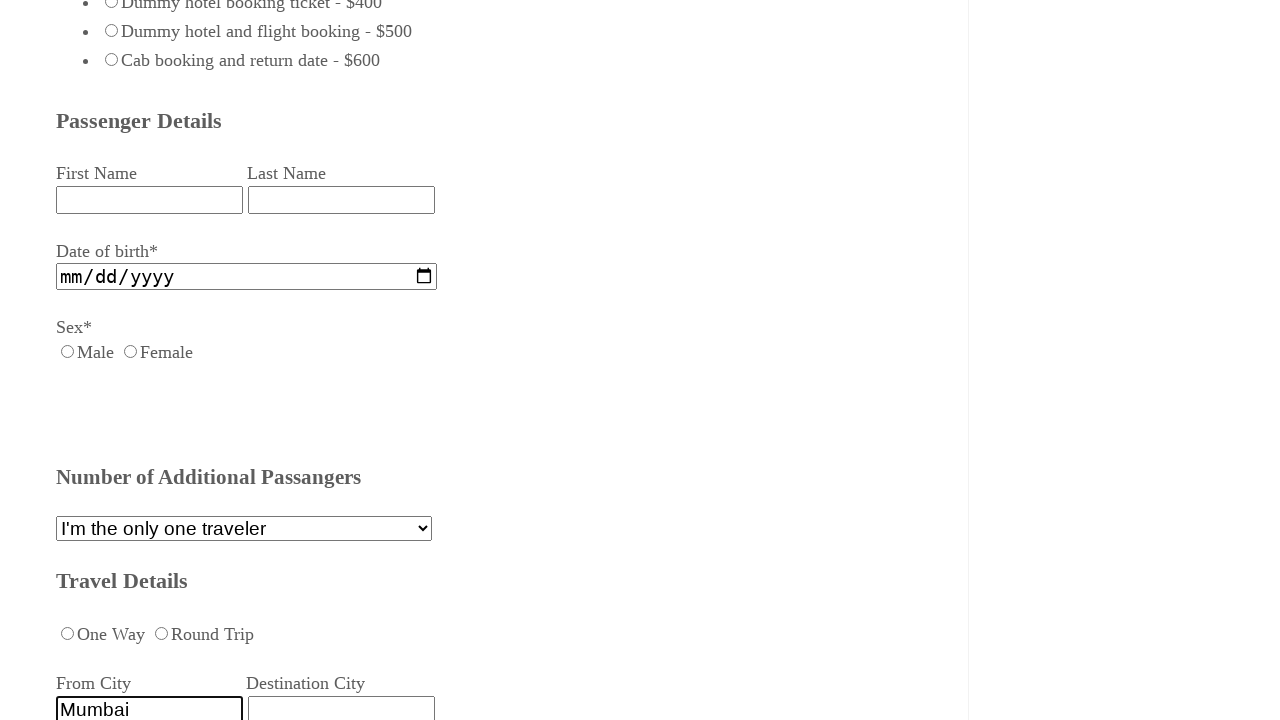

Filled destination city field with 'Kolkata' on #destcity
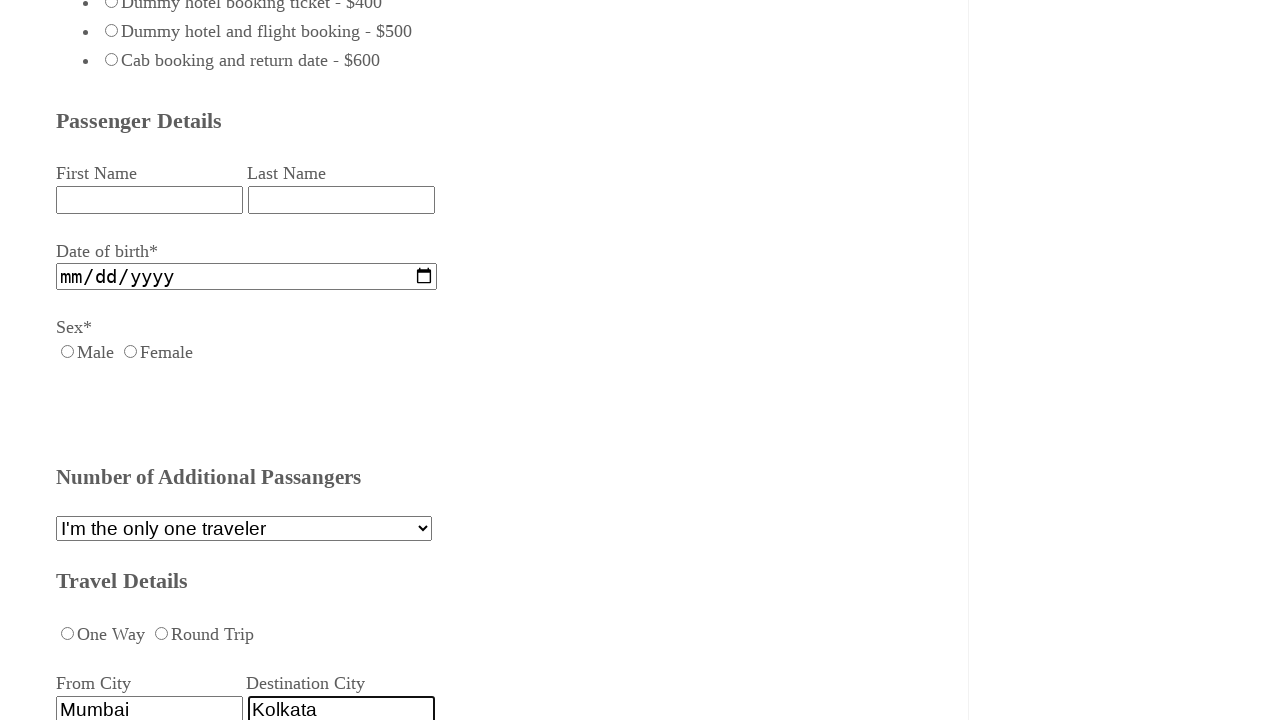

Clicked on email field to activate it at (68, 361) on #eamil
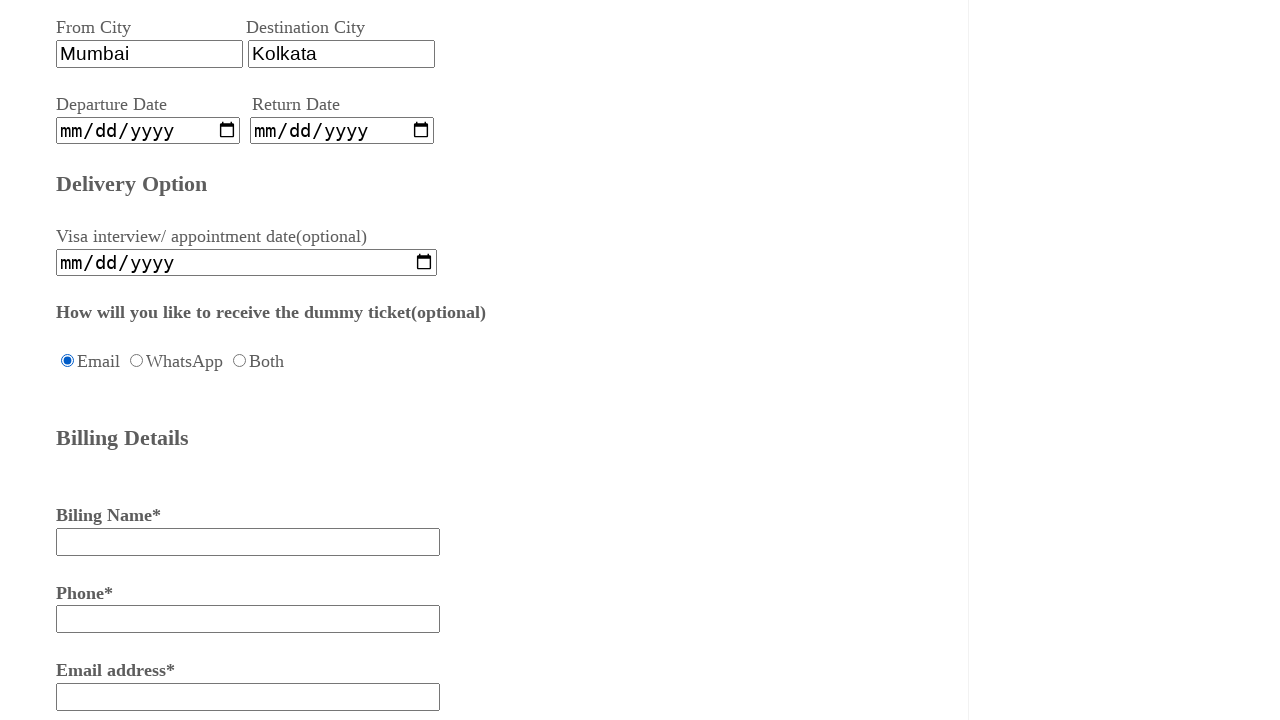

Filled billing name field with 'John Doe' on #billing_name
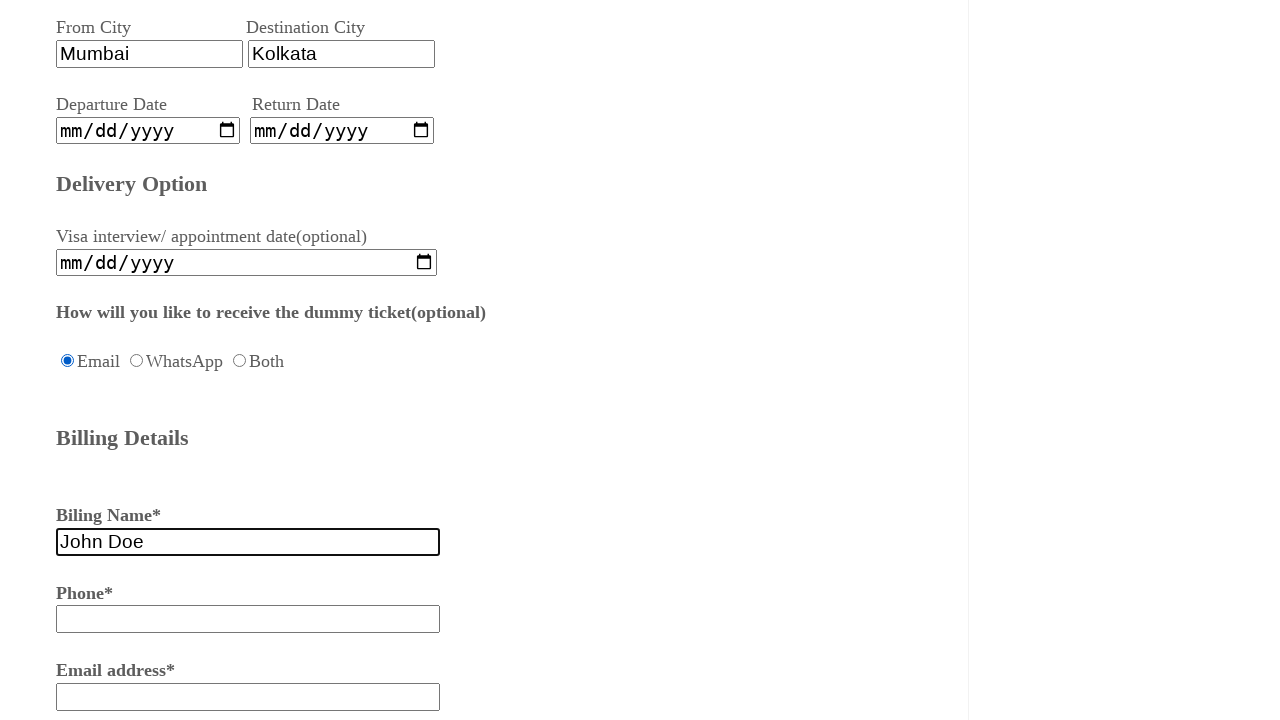

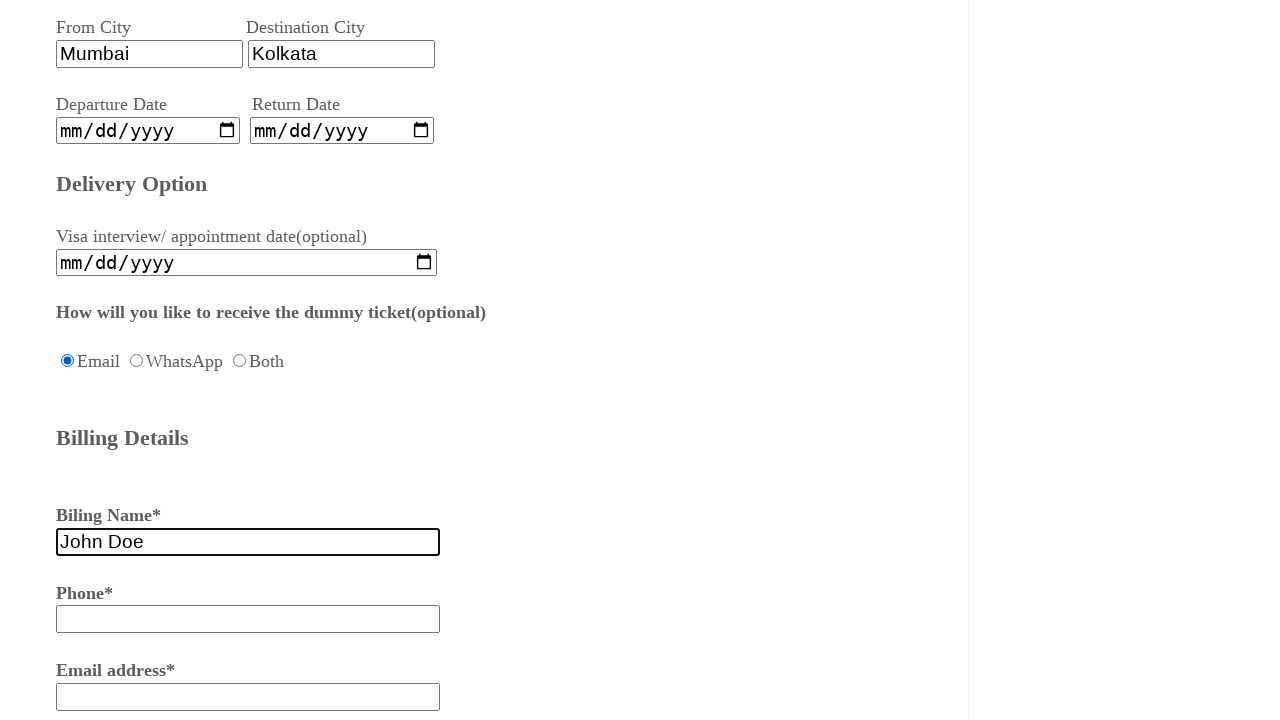